Tests that the Clear completed button displays correct text when items are completed

Starting URL: https://demo.playwright.dev/todomvc

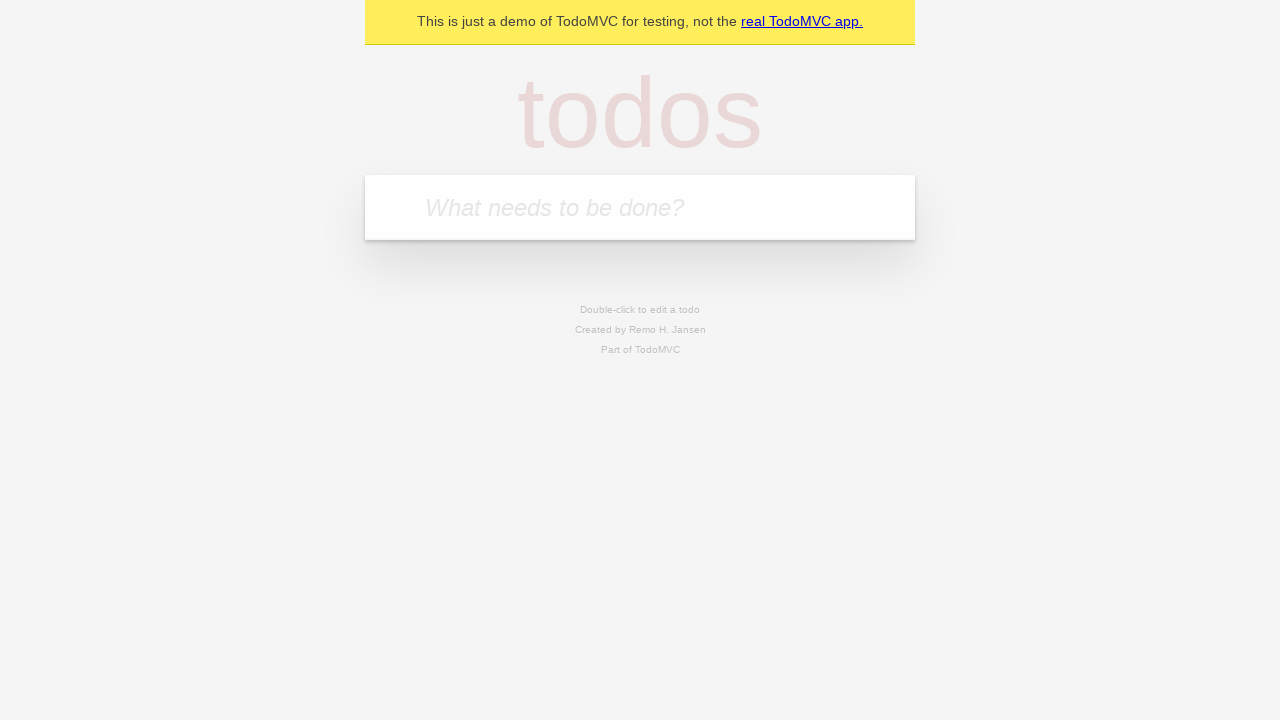

Located the 'What needs to be done?' input field
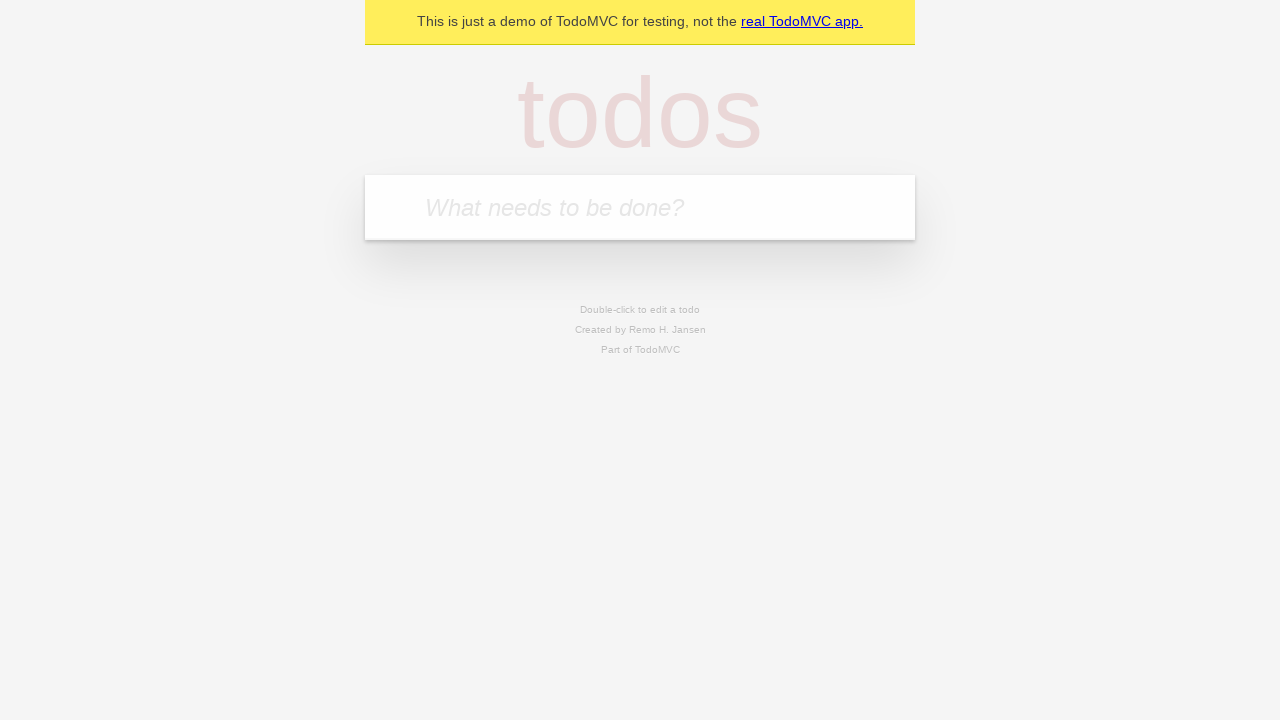

Filled todo input with 'buy some cheese' on internal:attr=[placeholder="What needs to be done?"i]
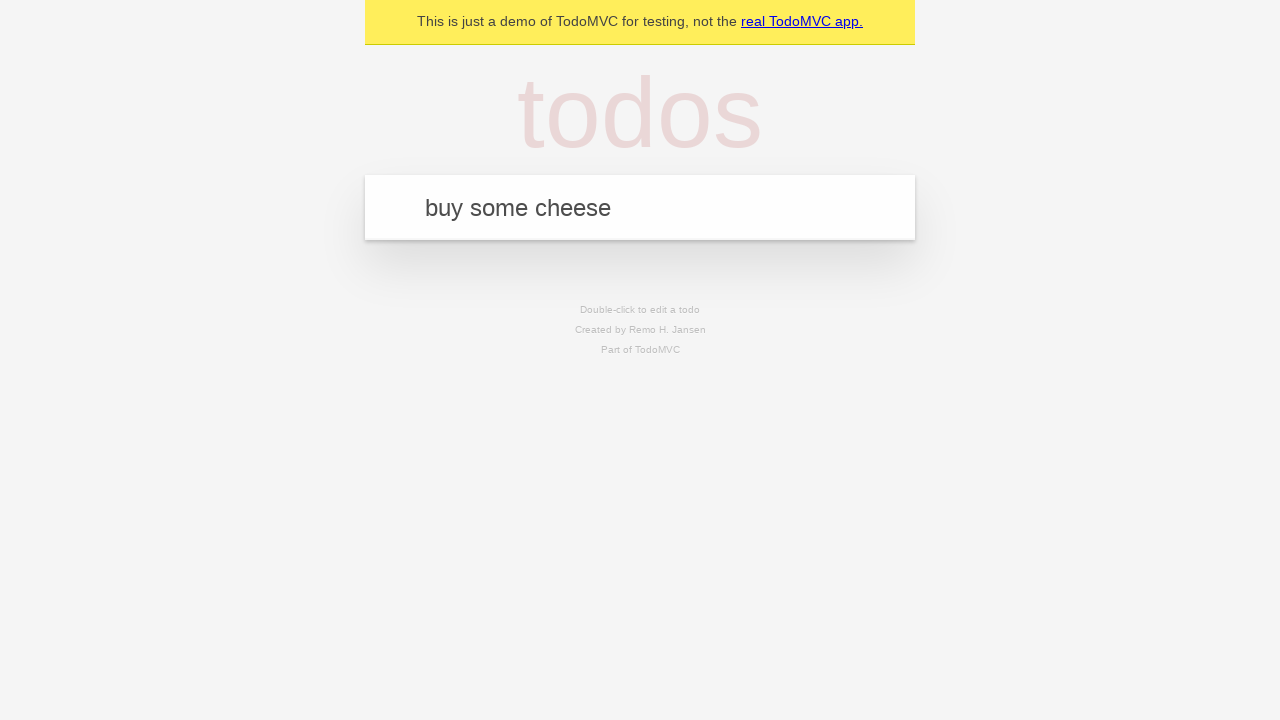

Pressed Enter to add 'buy some cheese' to the todo list on internal:attr=[placeholder="What needs to be done?"i]
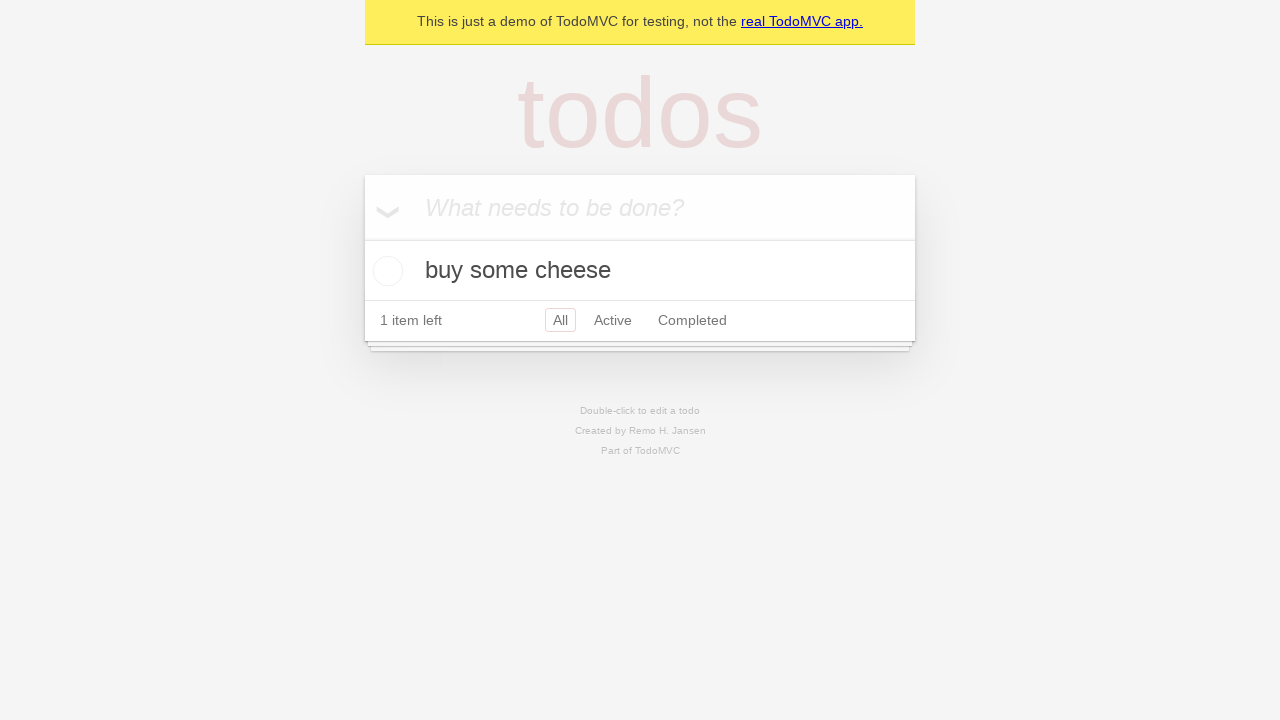

Filled todo input with 'feed the cat' on internal:attr=[placeholder="What needs to be done?"i]
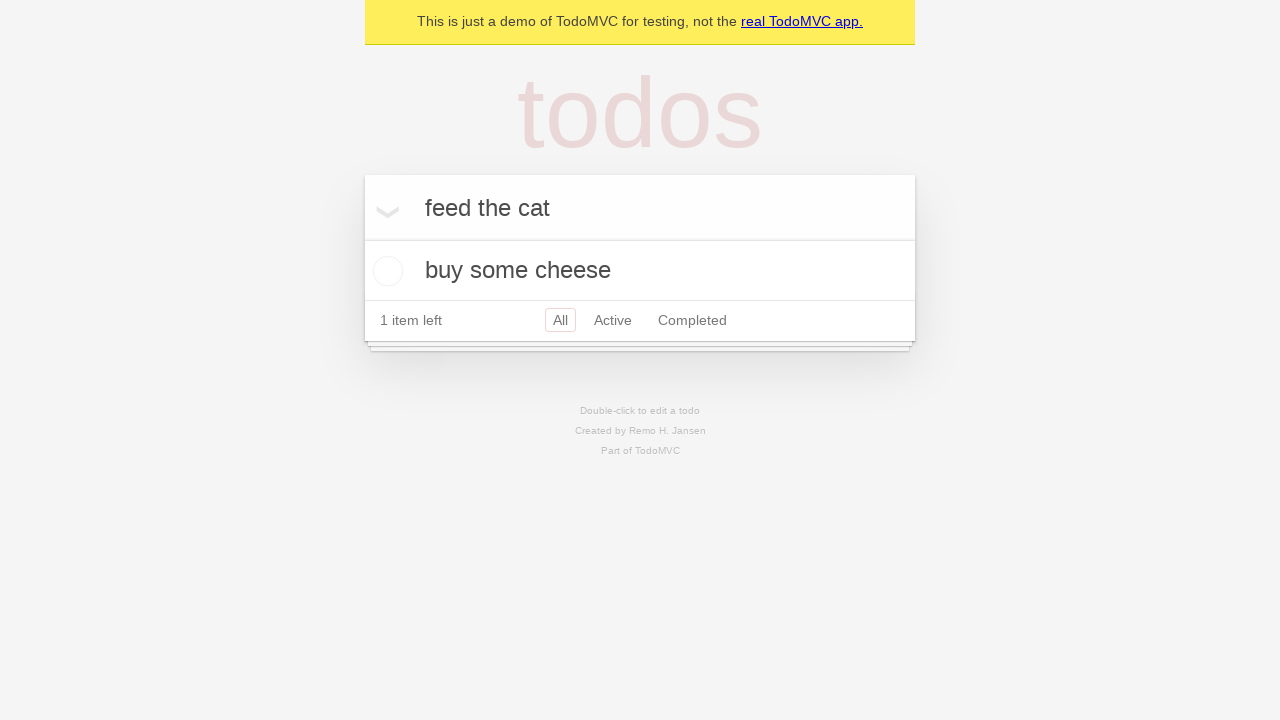

Pressed Enter to add 'feed the cat' to the todo list on internal:attr=[placeholder="What needs to be done?"i]
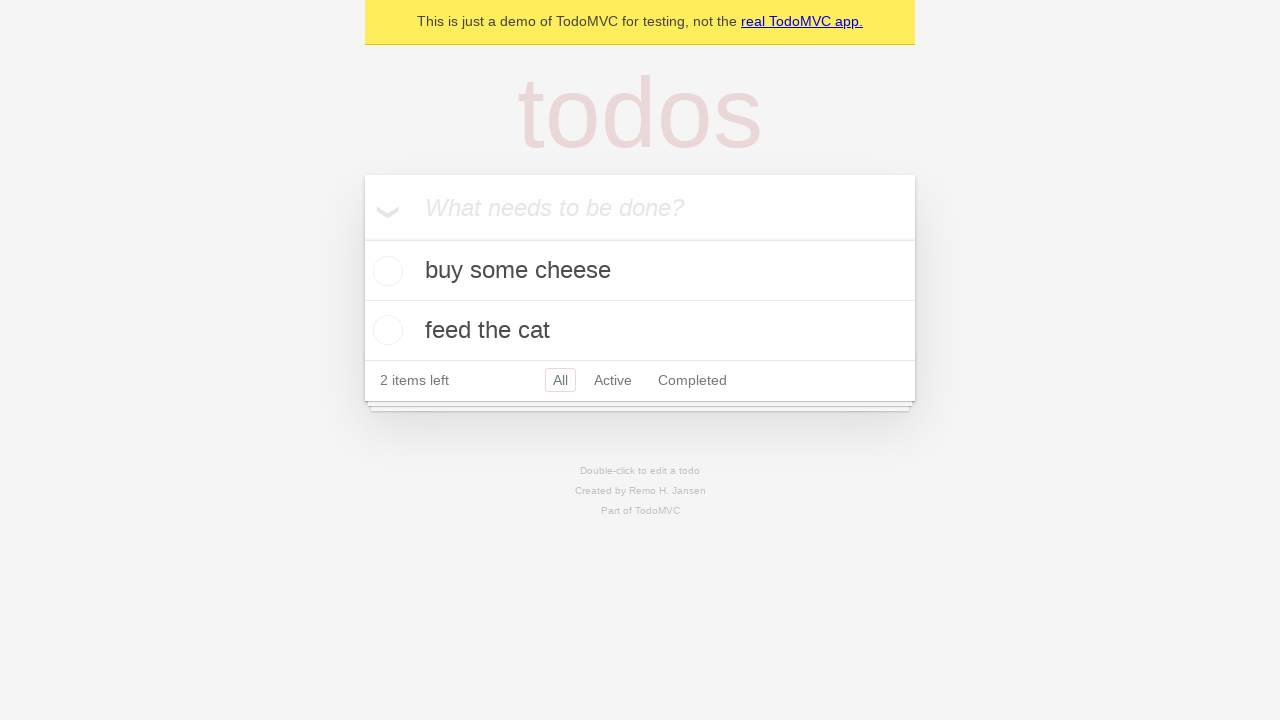

Filled todo input with 'book a doctors appointment' on internal:attr=[placeholder="What needs to be done?"i]
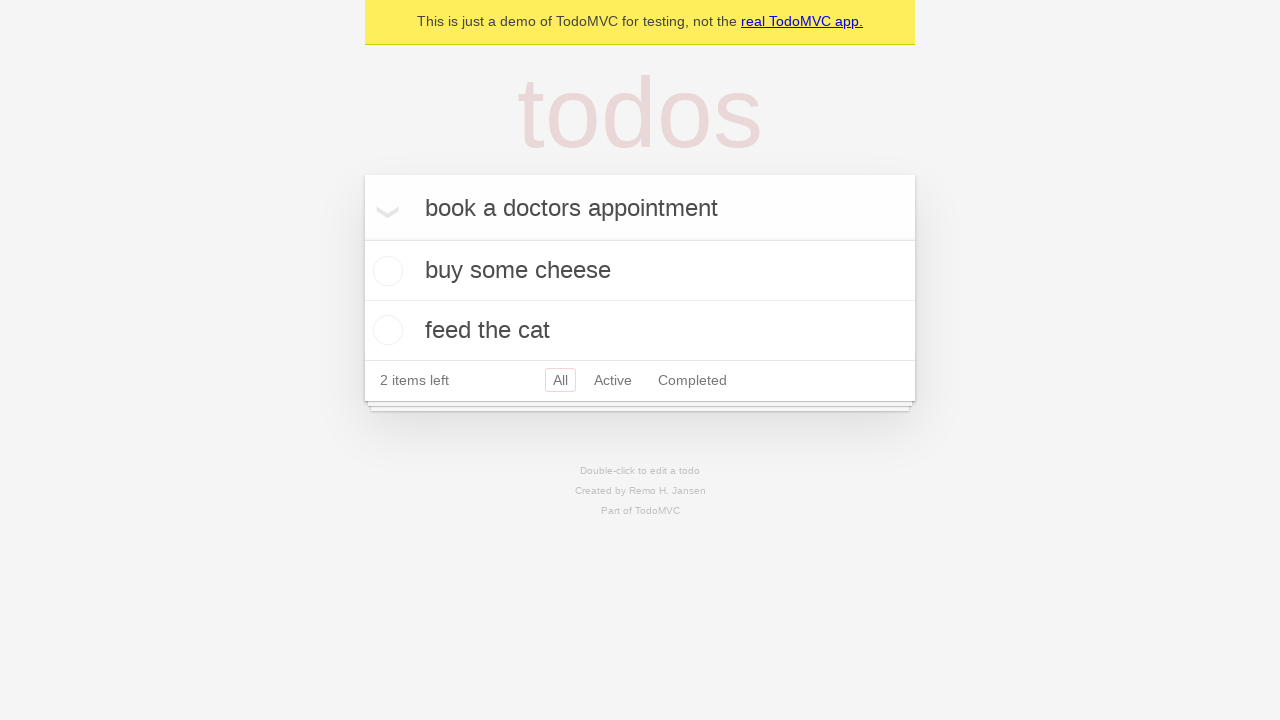

Pressed Enter to add 'book a doctors appointment' to the todo list on internal:attr=[placeholder="What needs to be done?"i]
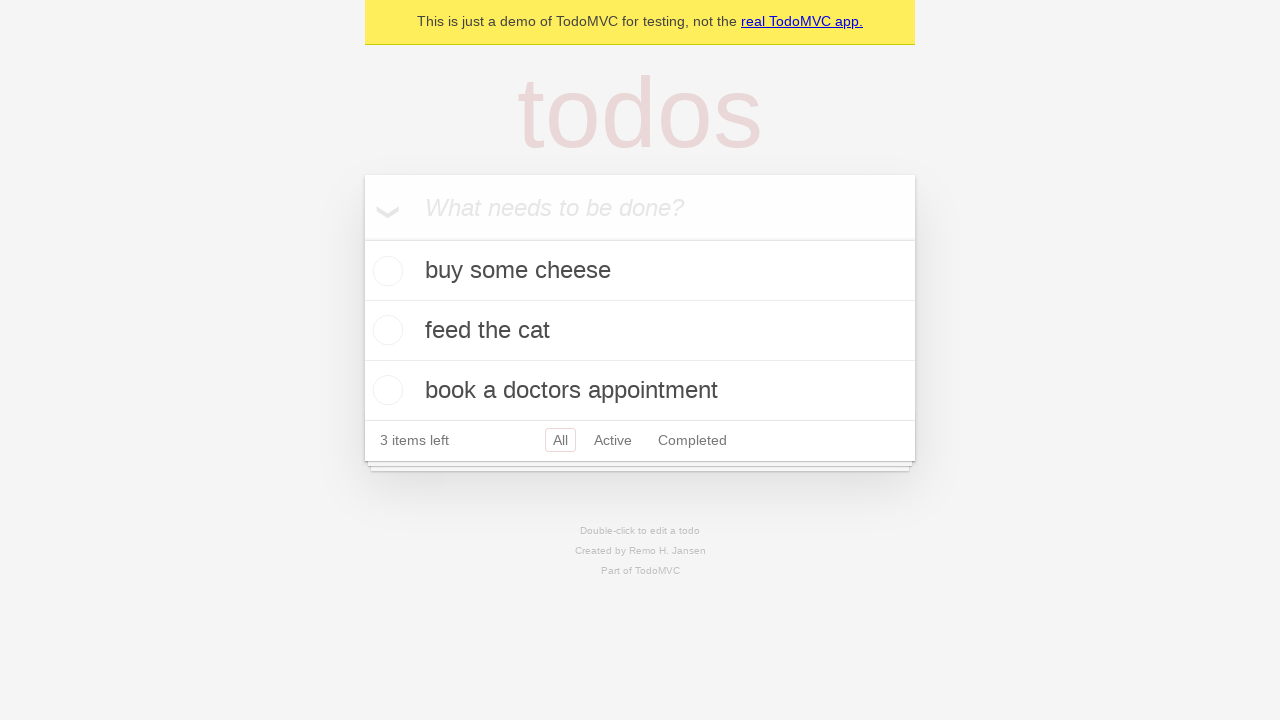

Checked the first todo item to mark it as completed at (385, 271) on .todo-list li .toggle >> nth=0
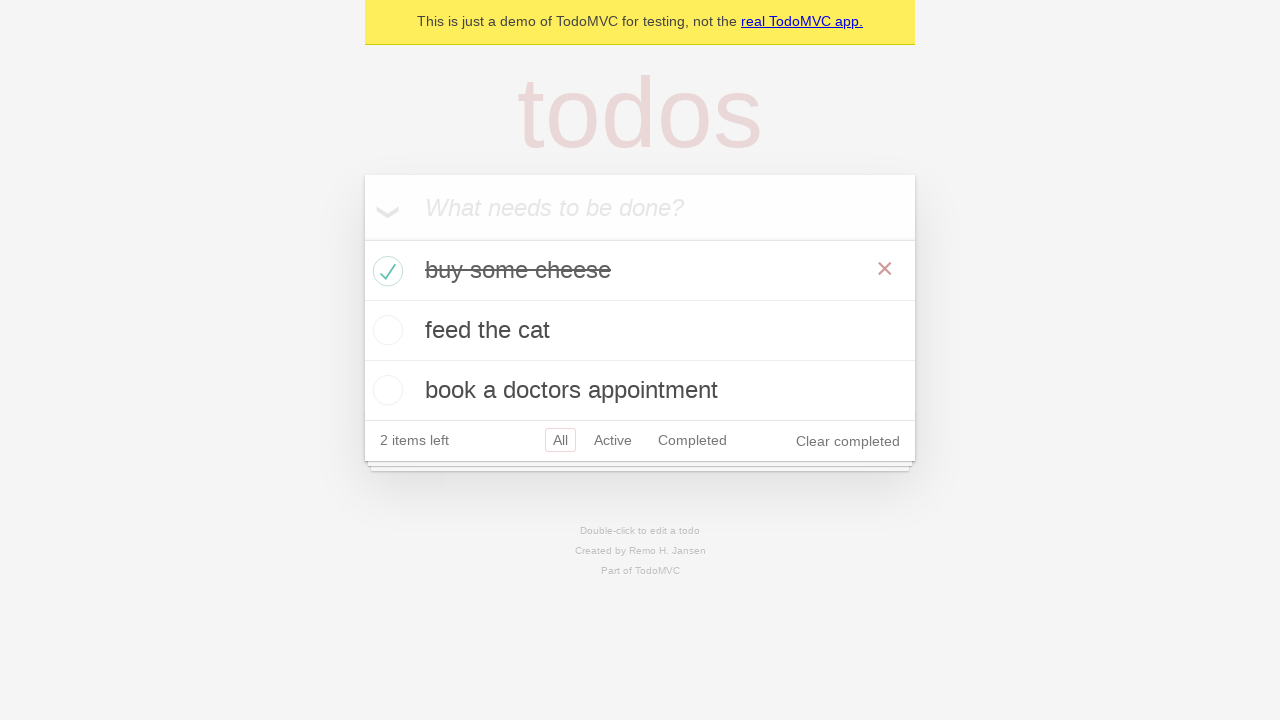

Verified that the 'Clear completed' button is displayed
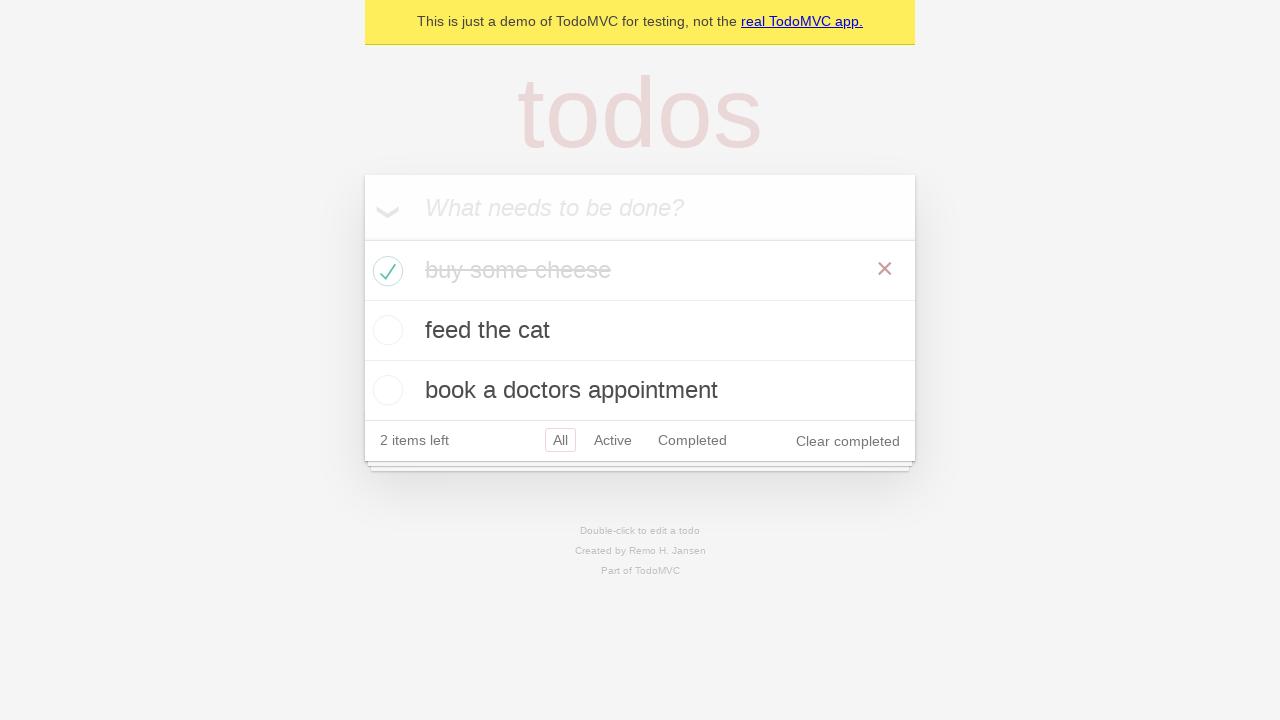

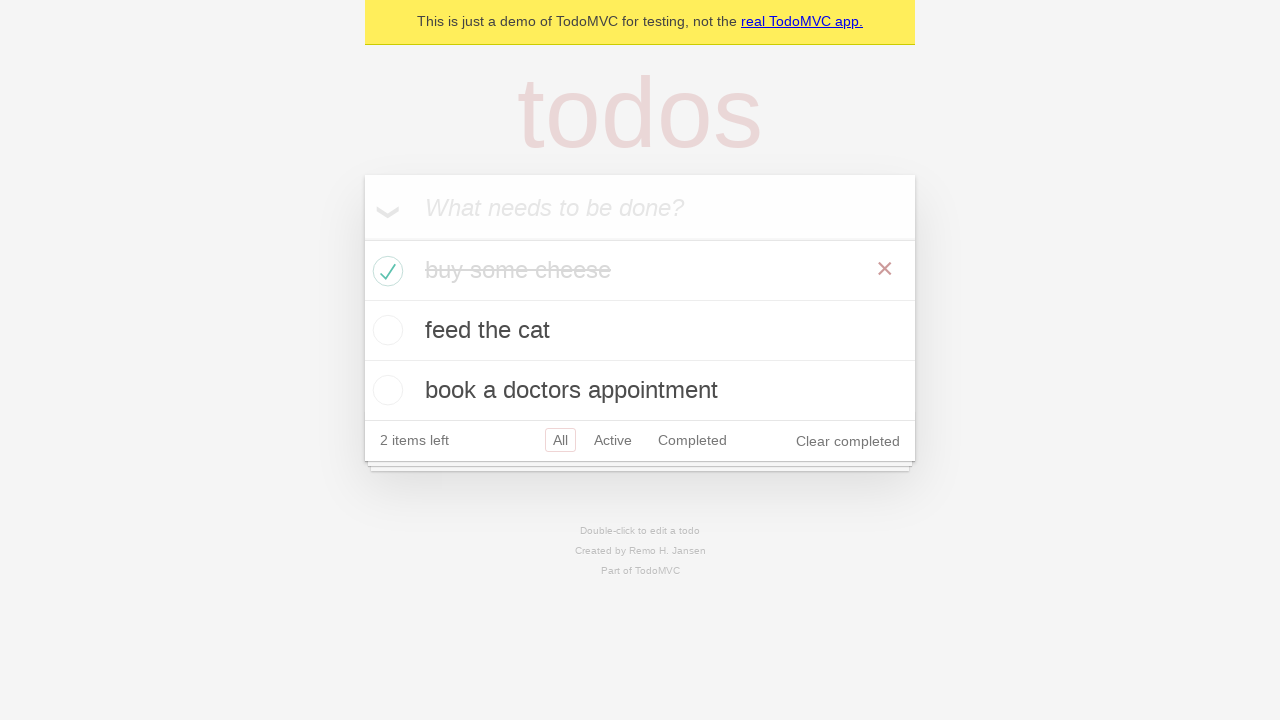